Tests browser alert handling by triggering an alert and accepting/dismissing it

Starting URL: https://kitchen.applitools.com/ingredients/alert

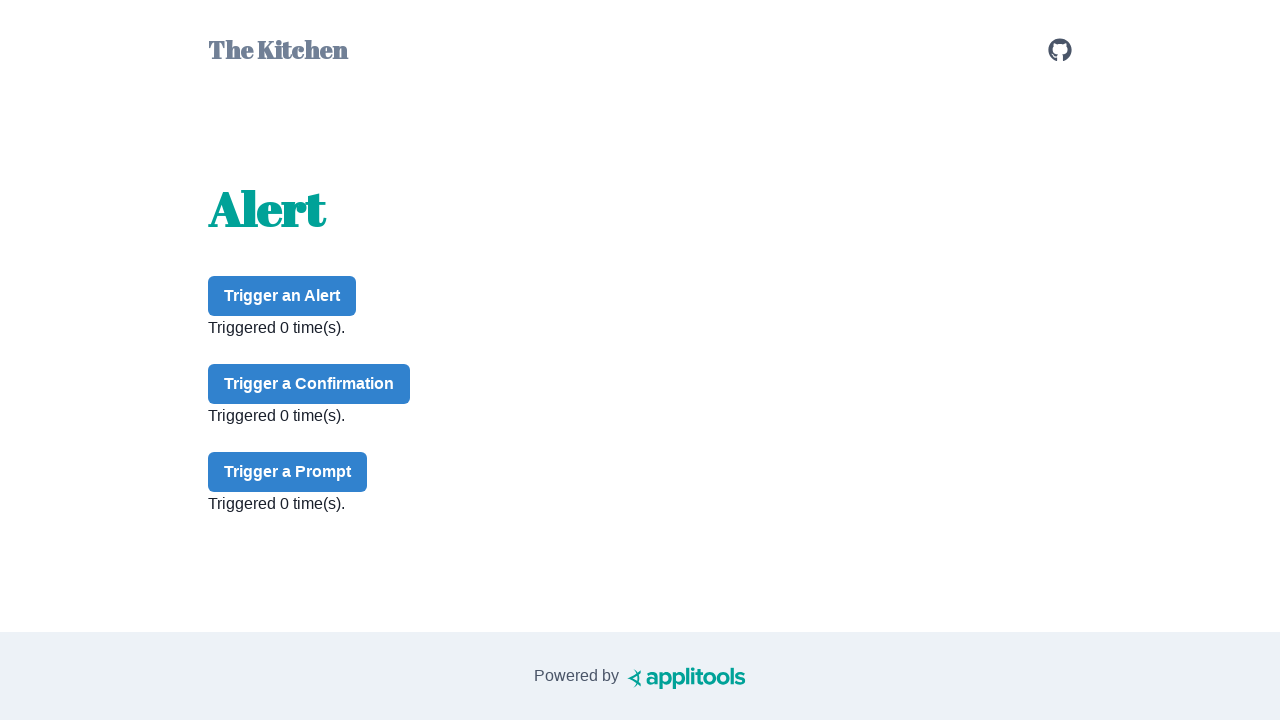

Clicked alert button to trigger alert at (282, 296) on #alert-button
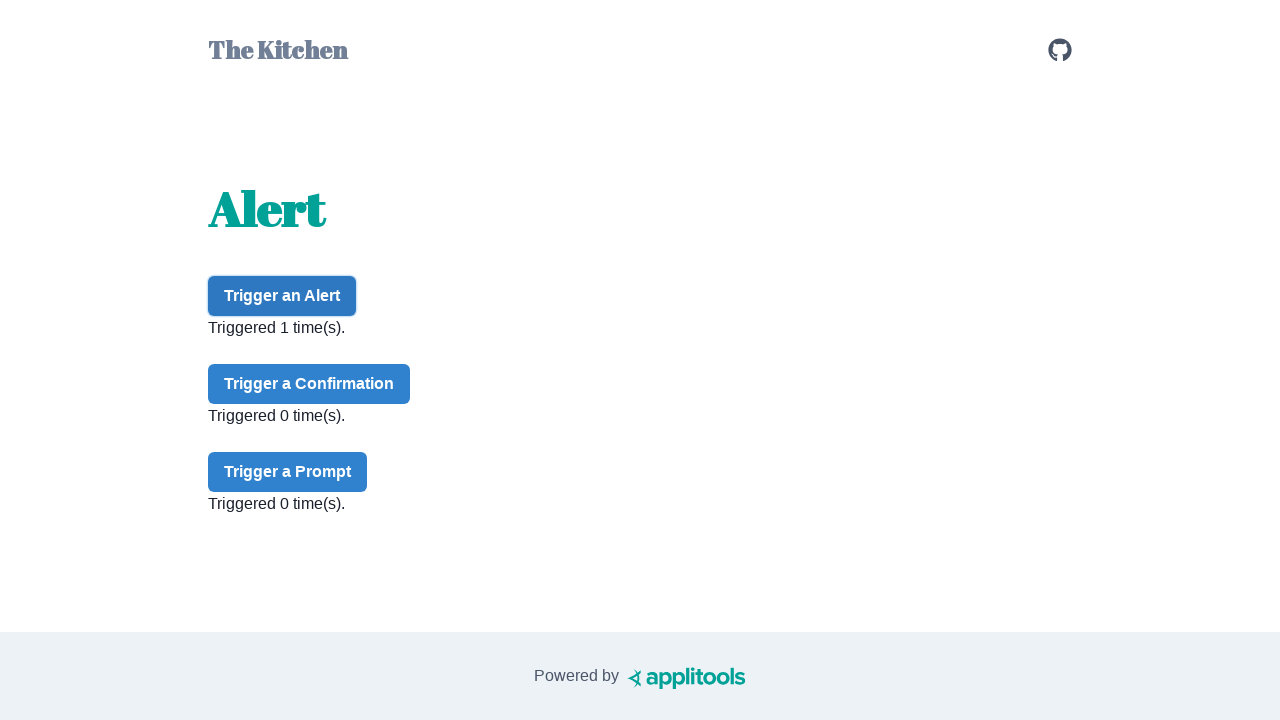

Set up dialog handler to accept alert
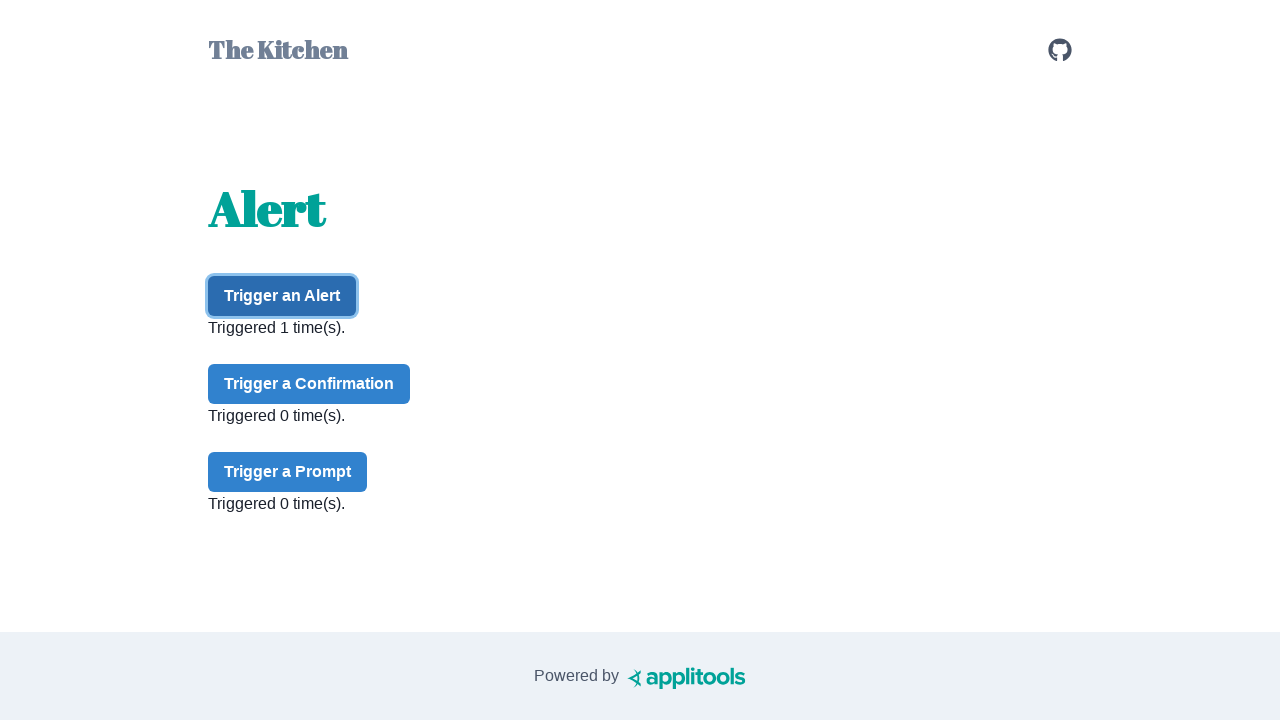

Waited 500ms for alert to be processed
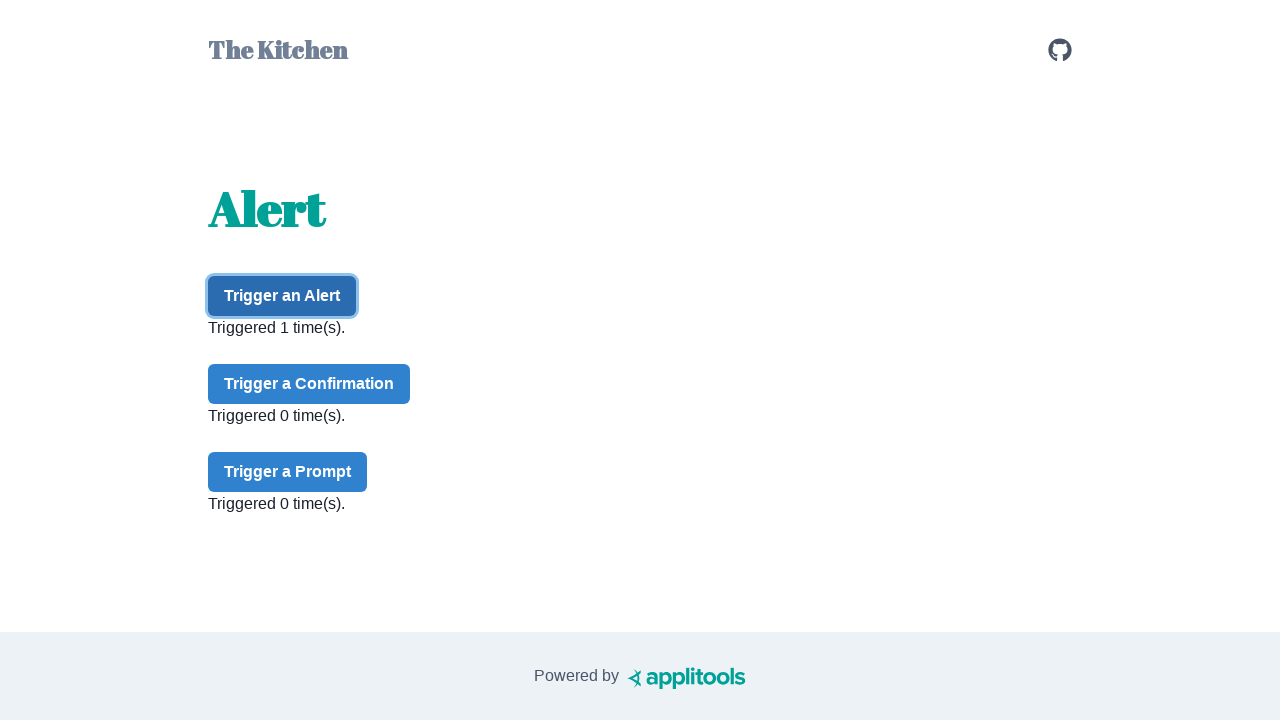

Clicked alert button again to trigger second alert at (282, 296) on #alert-button
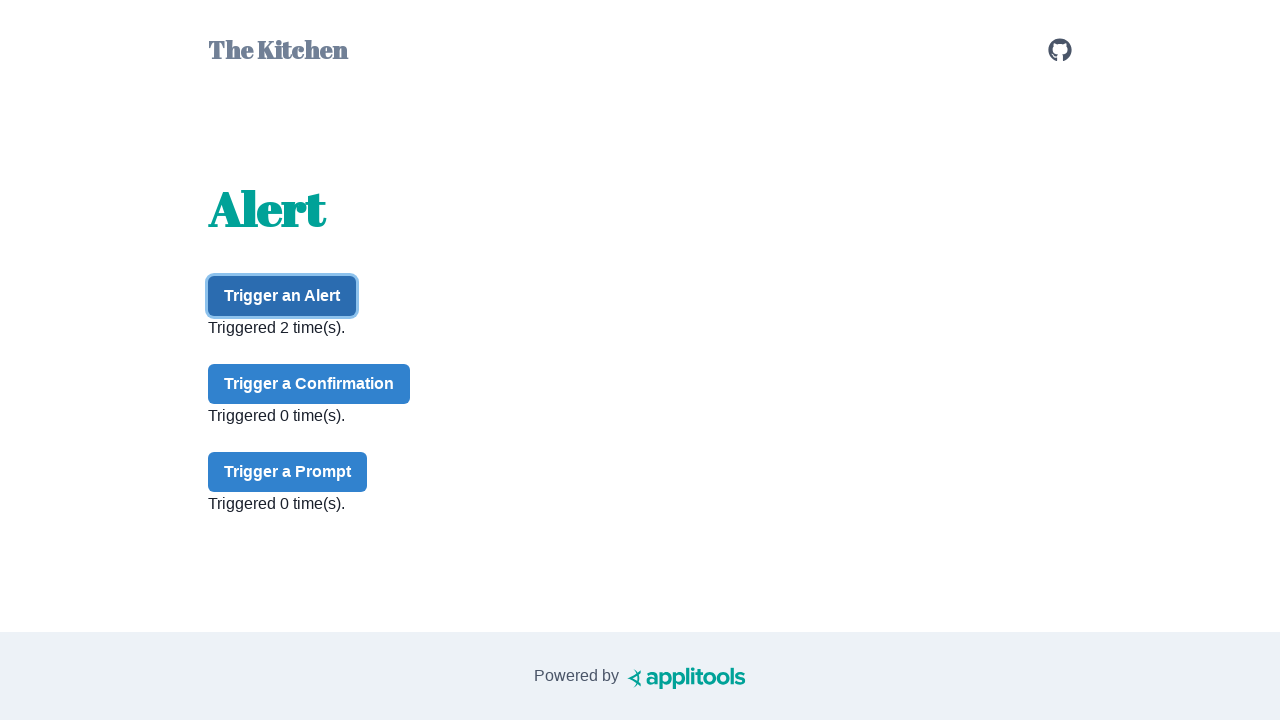

Set up dialog handler to dismiss alert
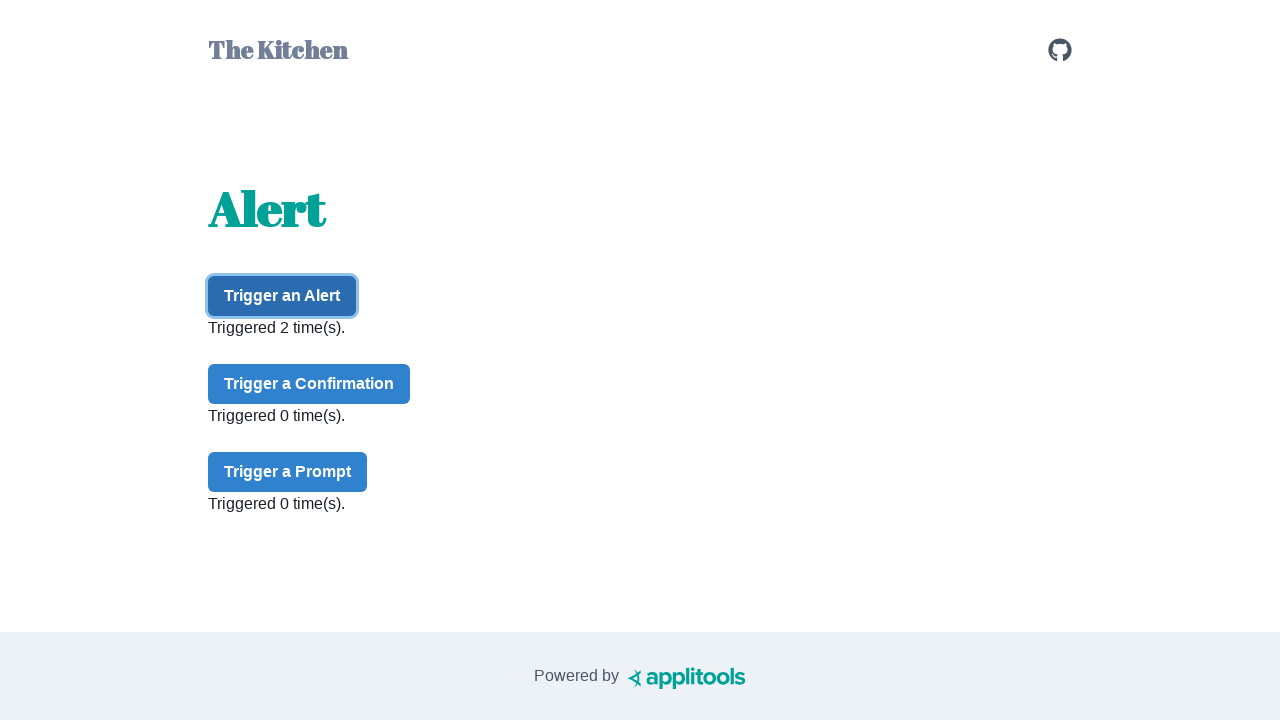

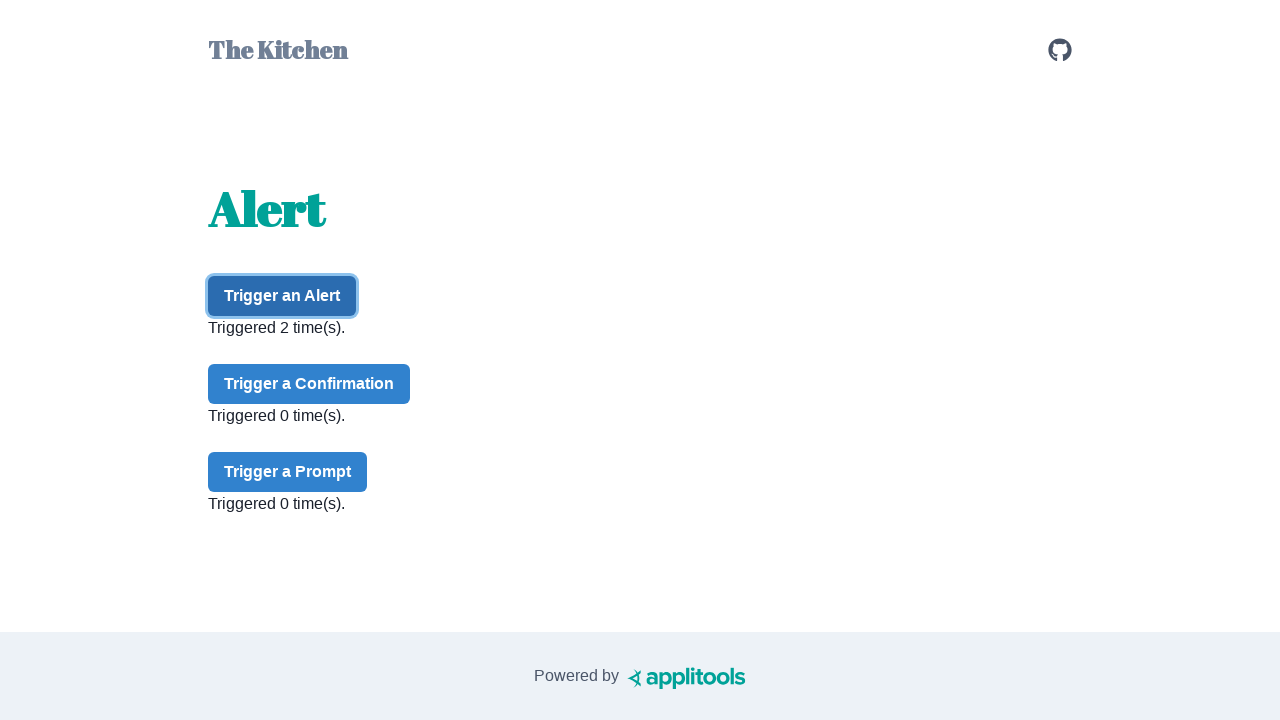